Clicks the "New Tab" button on demoqa browser-windows page and attempts to read the header element (demonstrates tab opening without switching)

Starting URL: https://demoqa.com/browser-windows

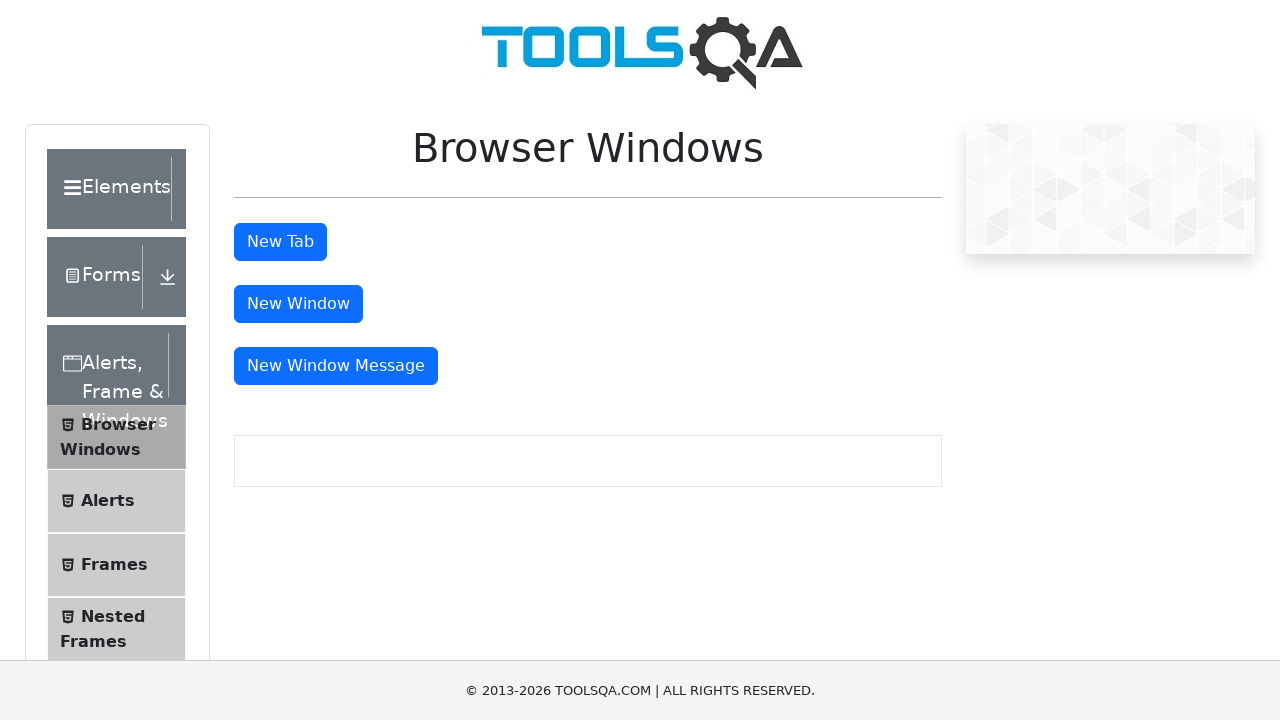

Clicked the 'New Tab' button at (280, 242) on button#tabButton
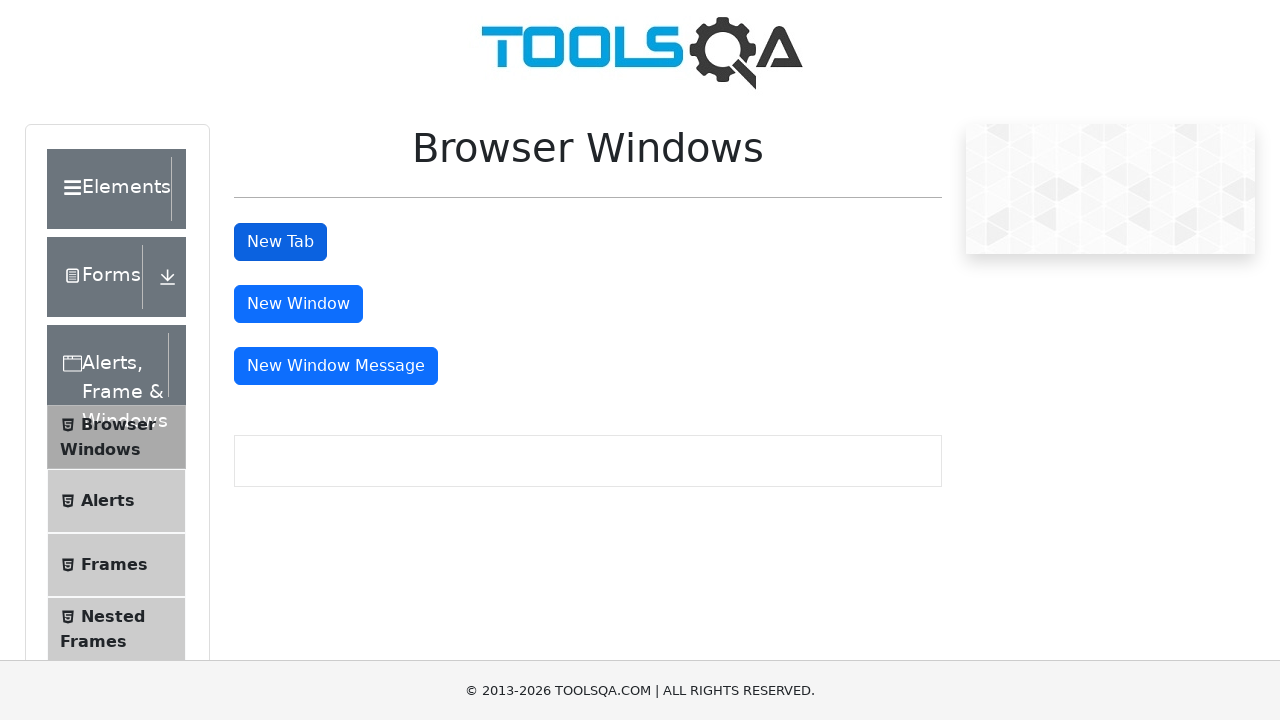

Waited 1000ms for potential new tab
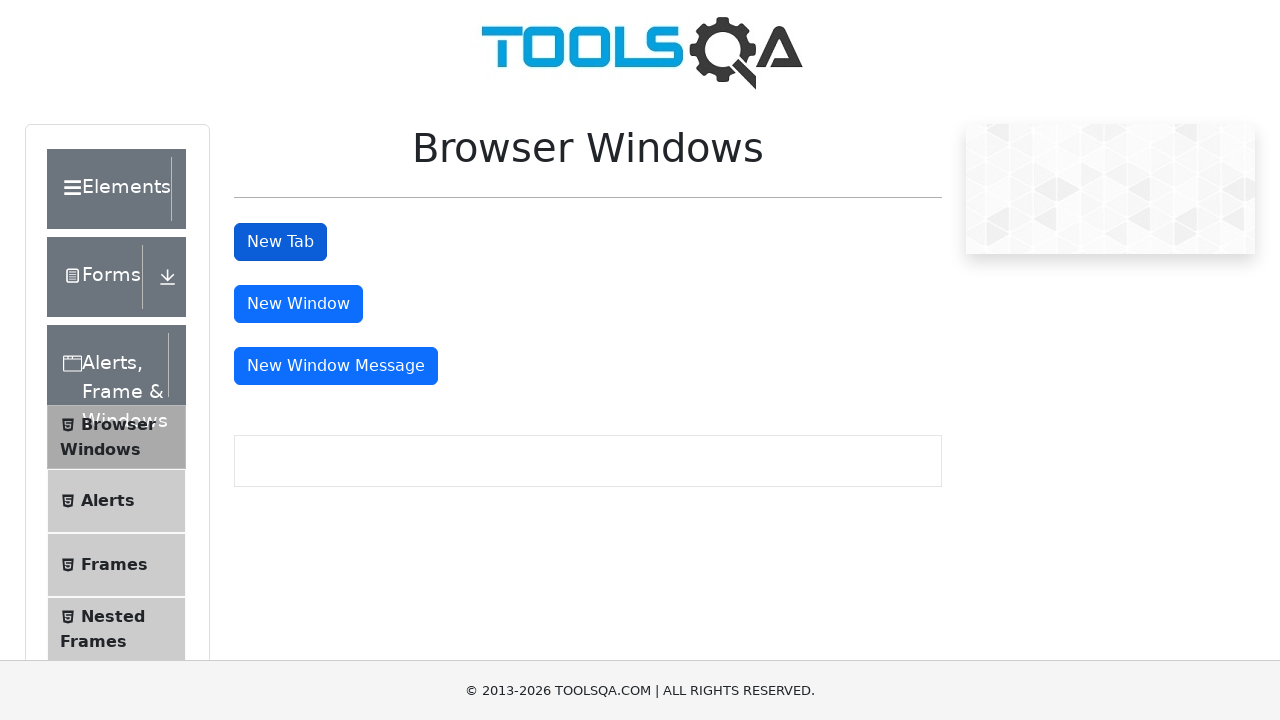

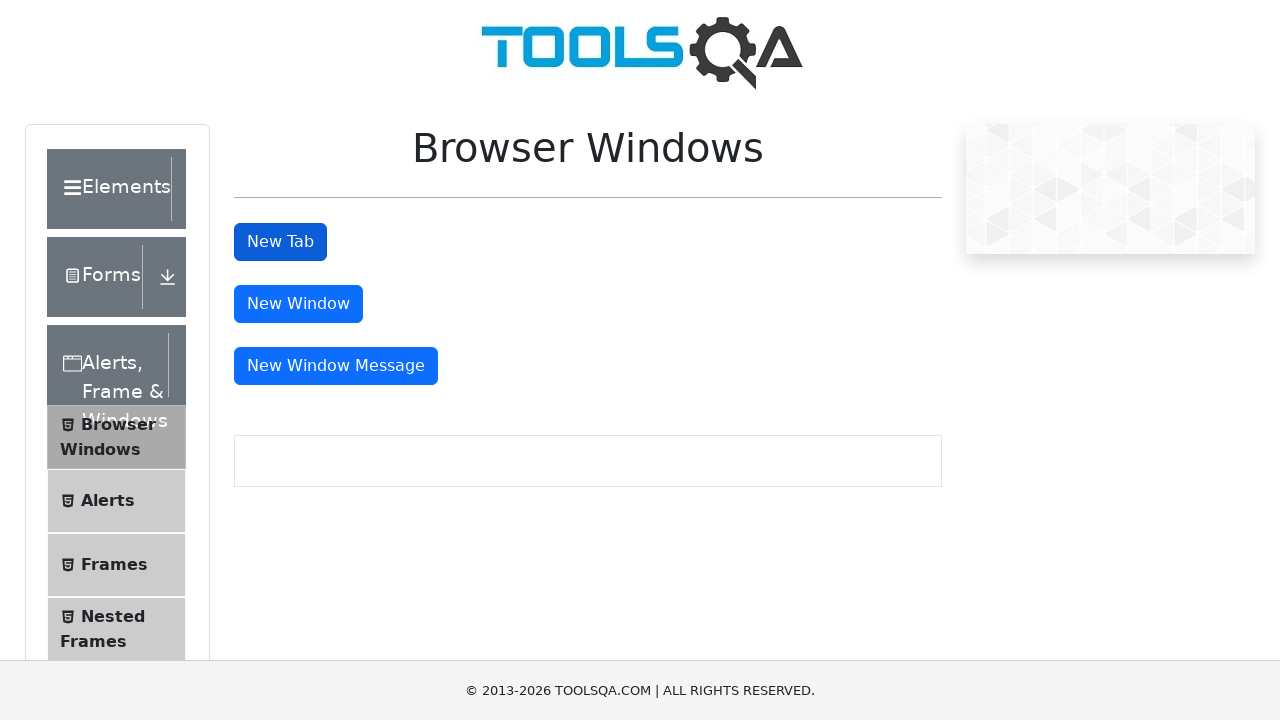